Tests key press functionality by sending keyboard keys (space and tab) to a page element and verifying the displayed result text shows the correct key was pressed.

Starting URL: http://the-internet.herokuapp.com/key_presses

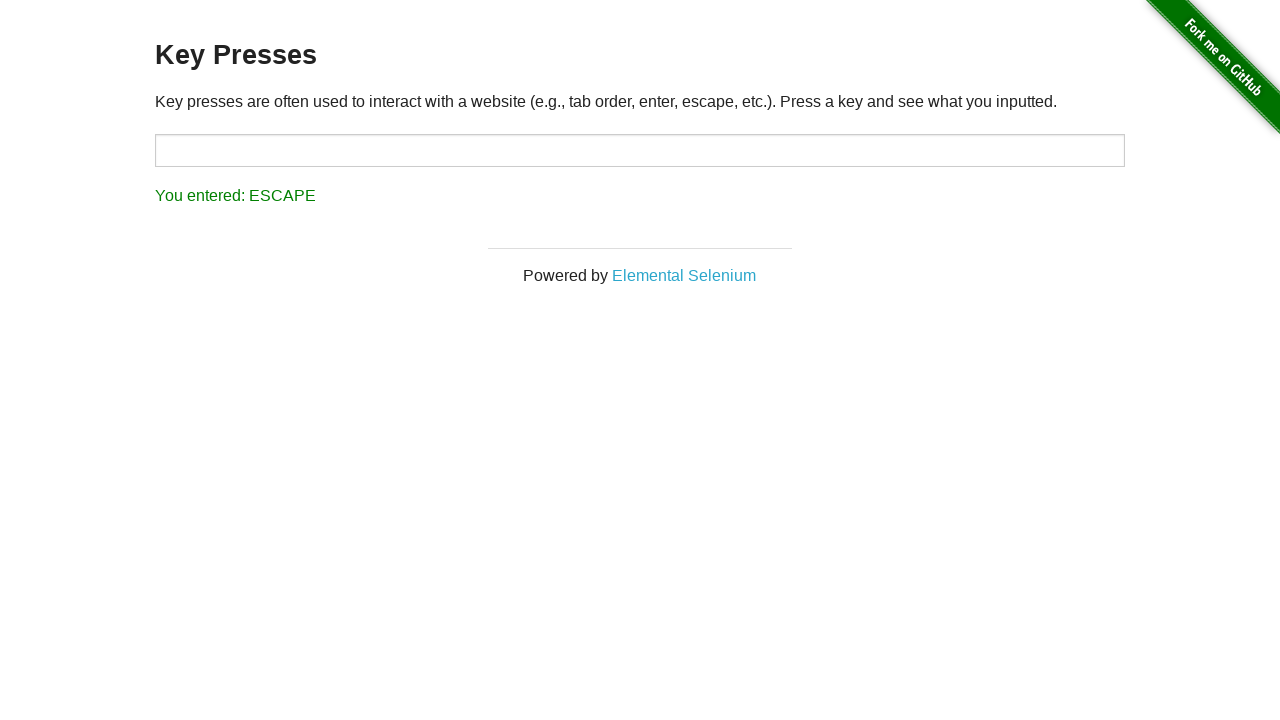

Pressed Space key on target element on #target
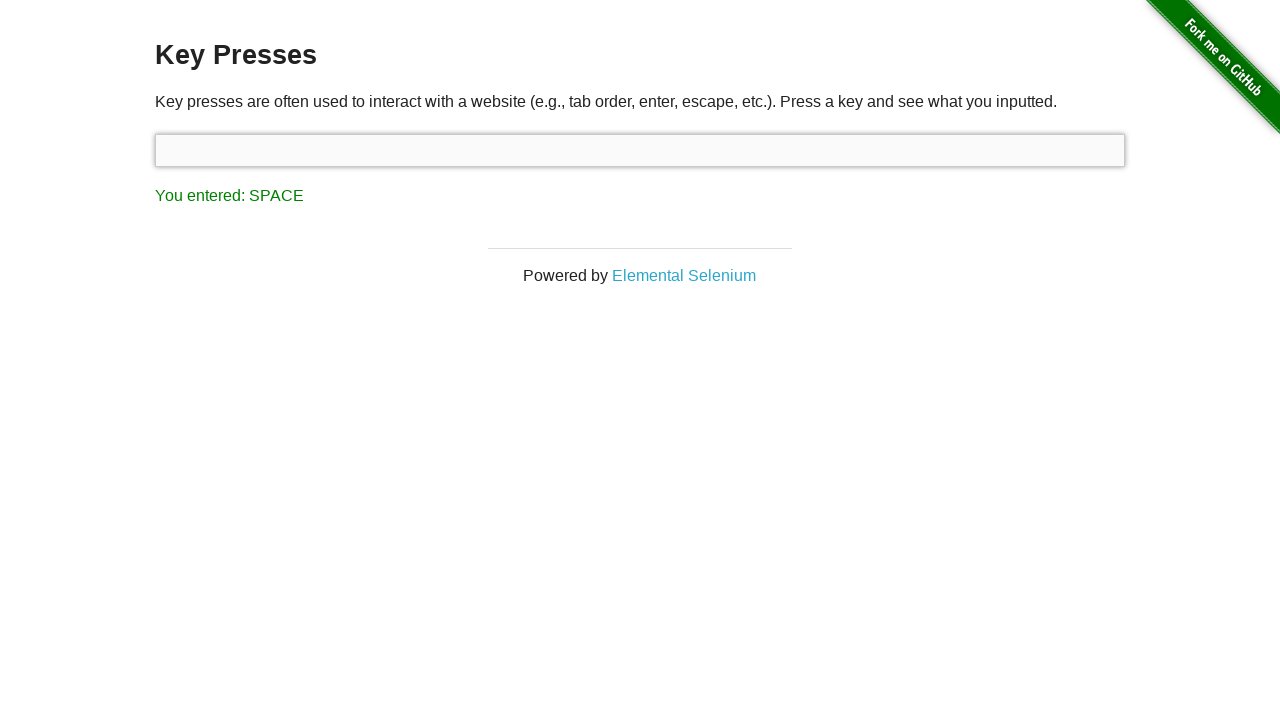

Result element loaded after space key press
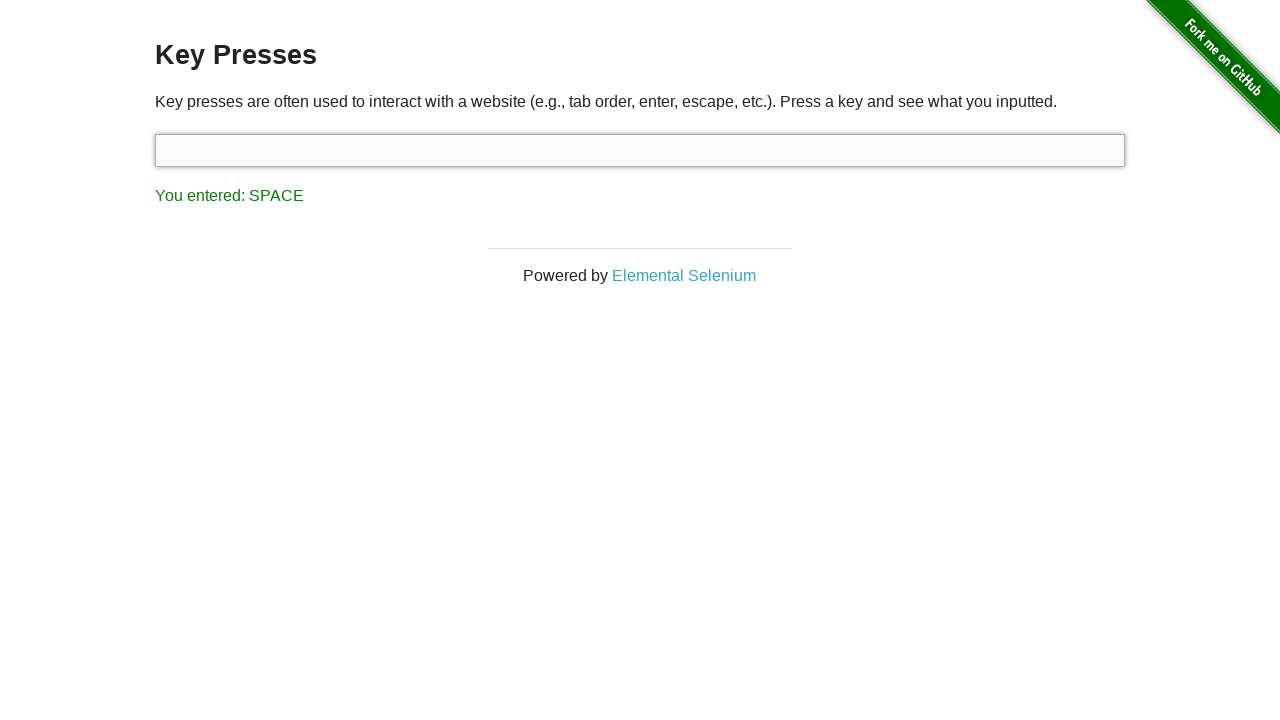

Retrieved result text content
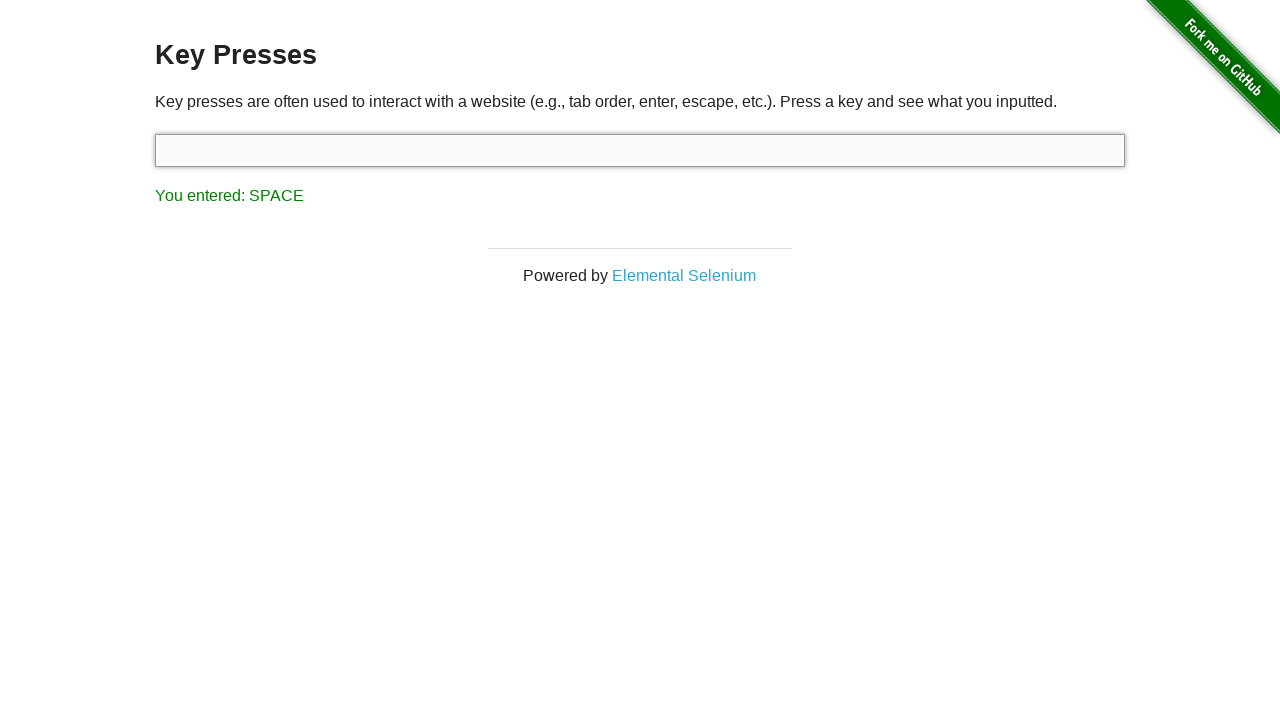

Verified result text shows 'You entered: SPACE'
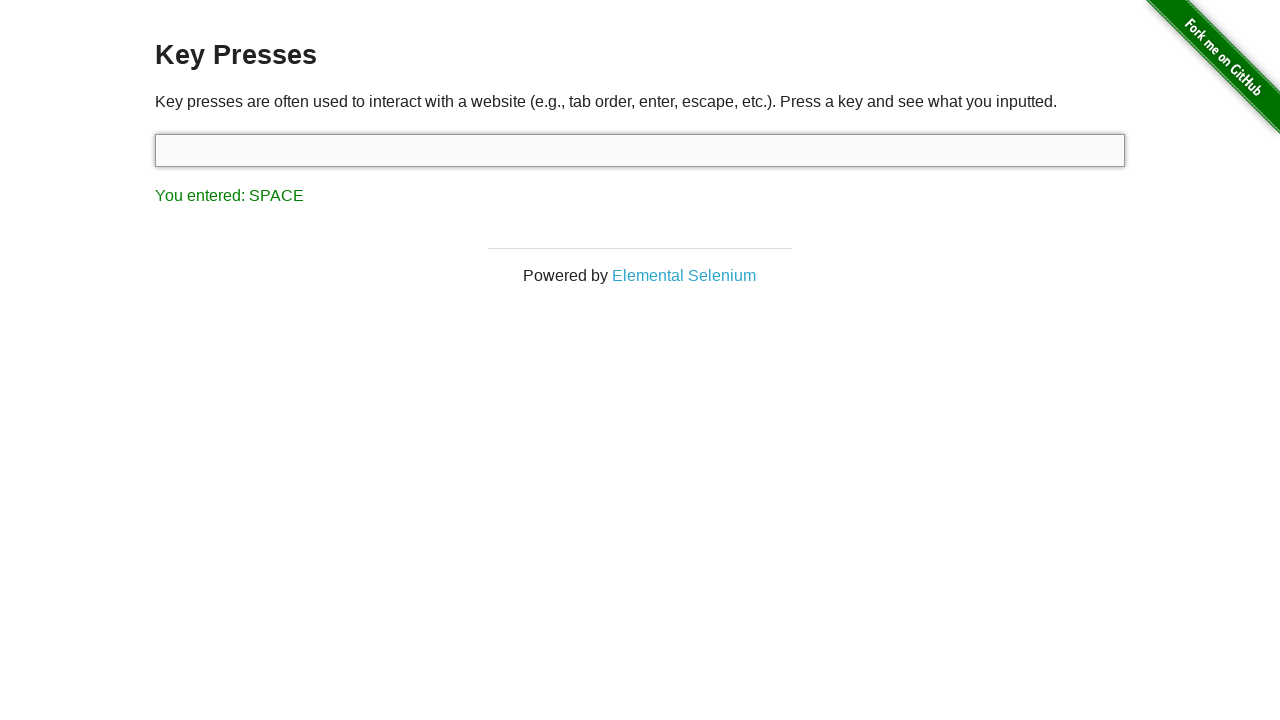

Pressed Tab key using keyboard
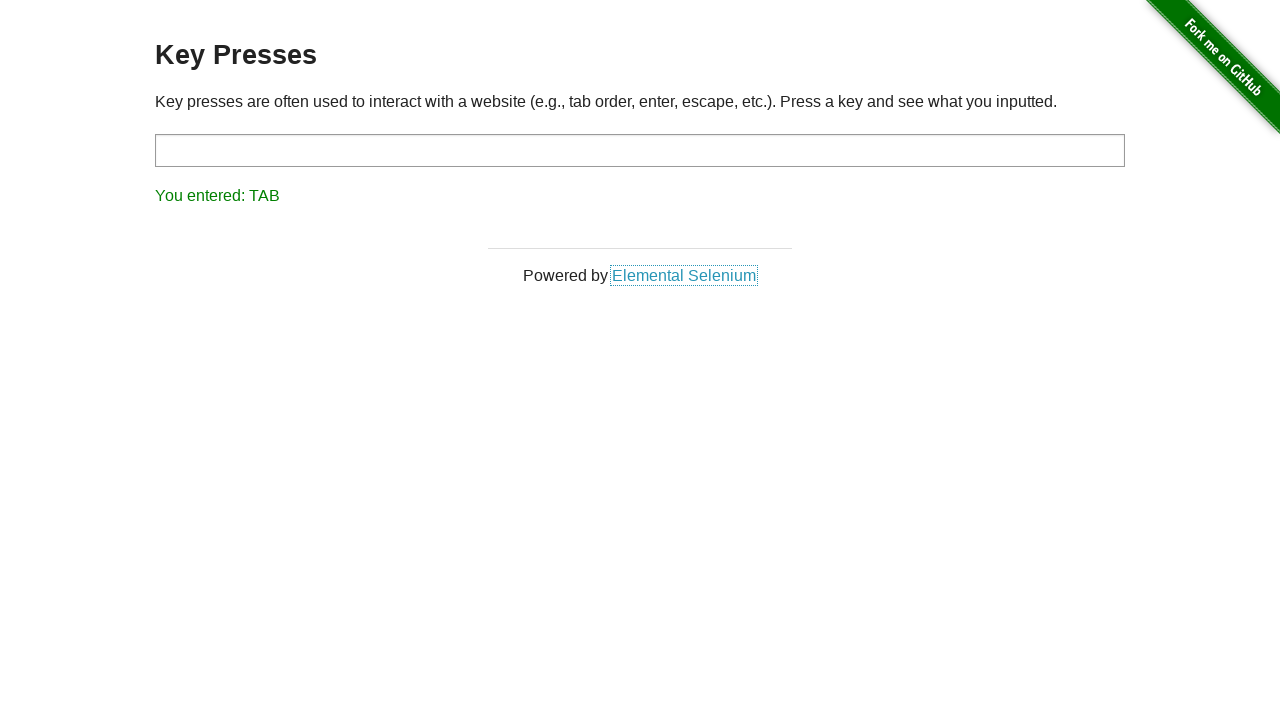

Retrieved result text content after tab key press
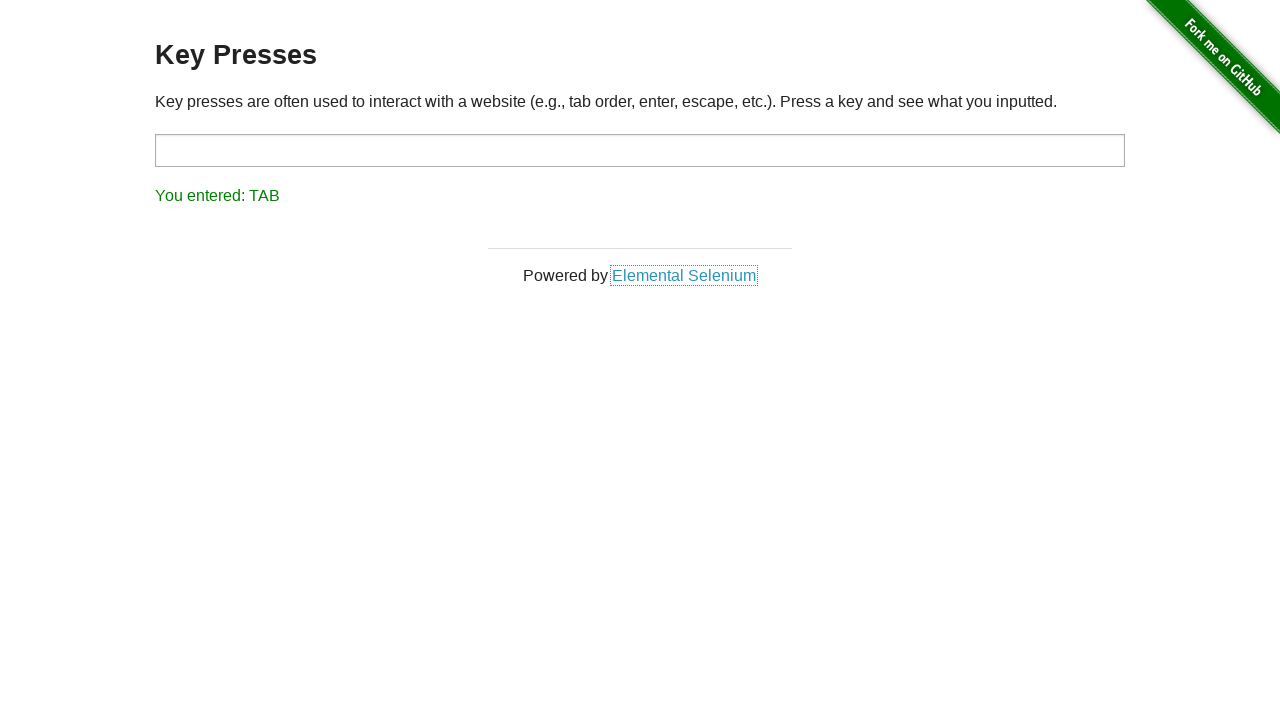

Verified result text shows 'You entered: TAB'
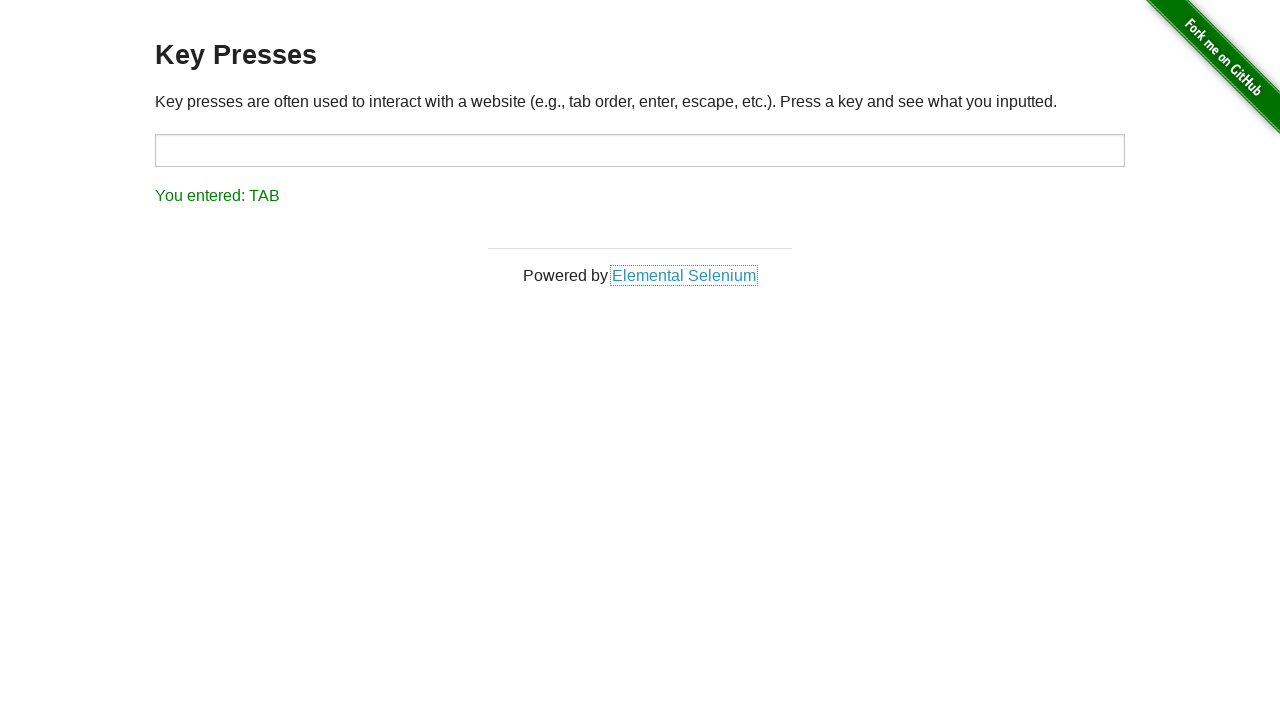

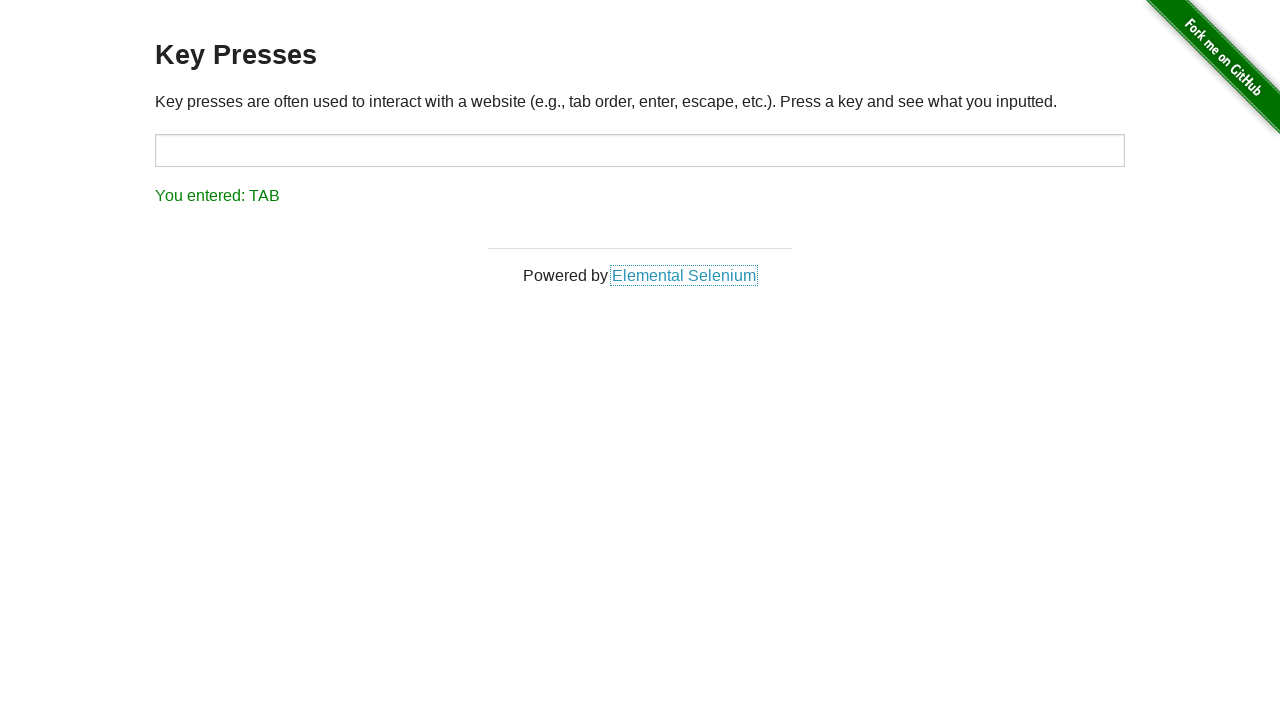